Tests the Challenging DOM page by reading table data from a specific cell

Starting URL: https://the-internet.herokuapp.com/

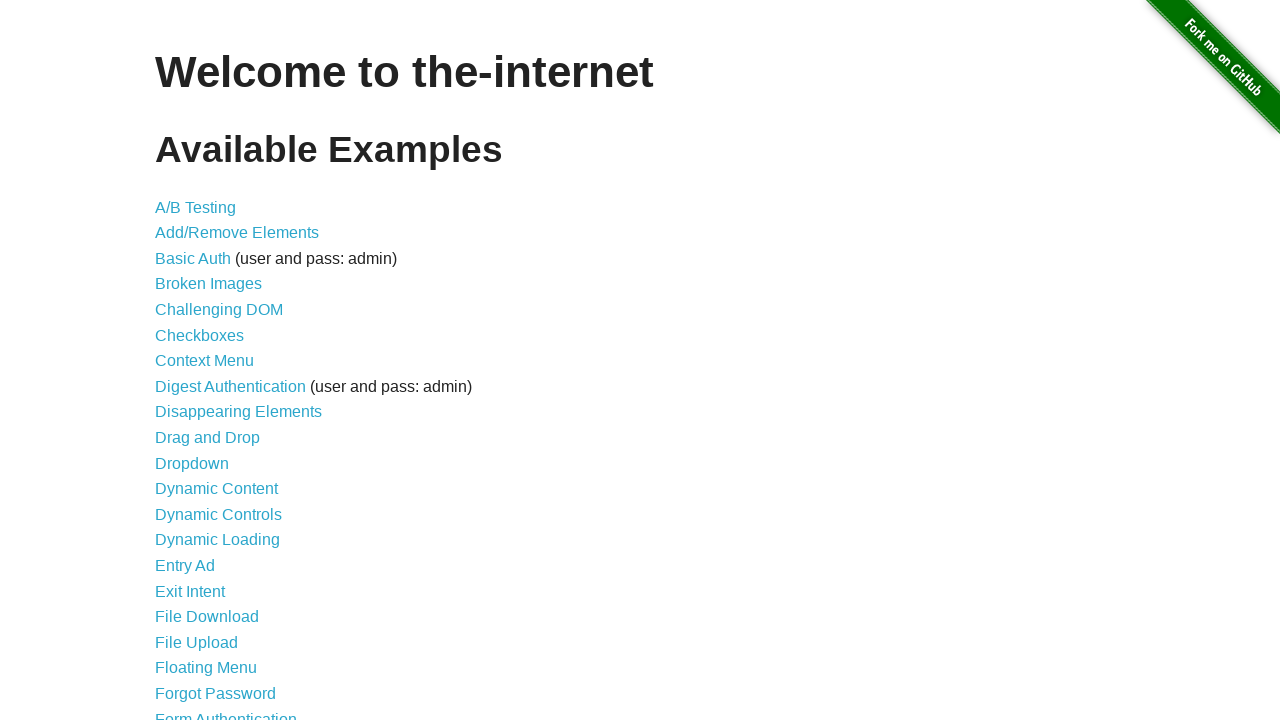

Clicked on Challenging DOM link at (219, 310) on a[href='/challenging_dom']
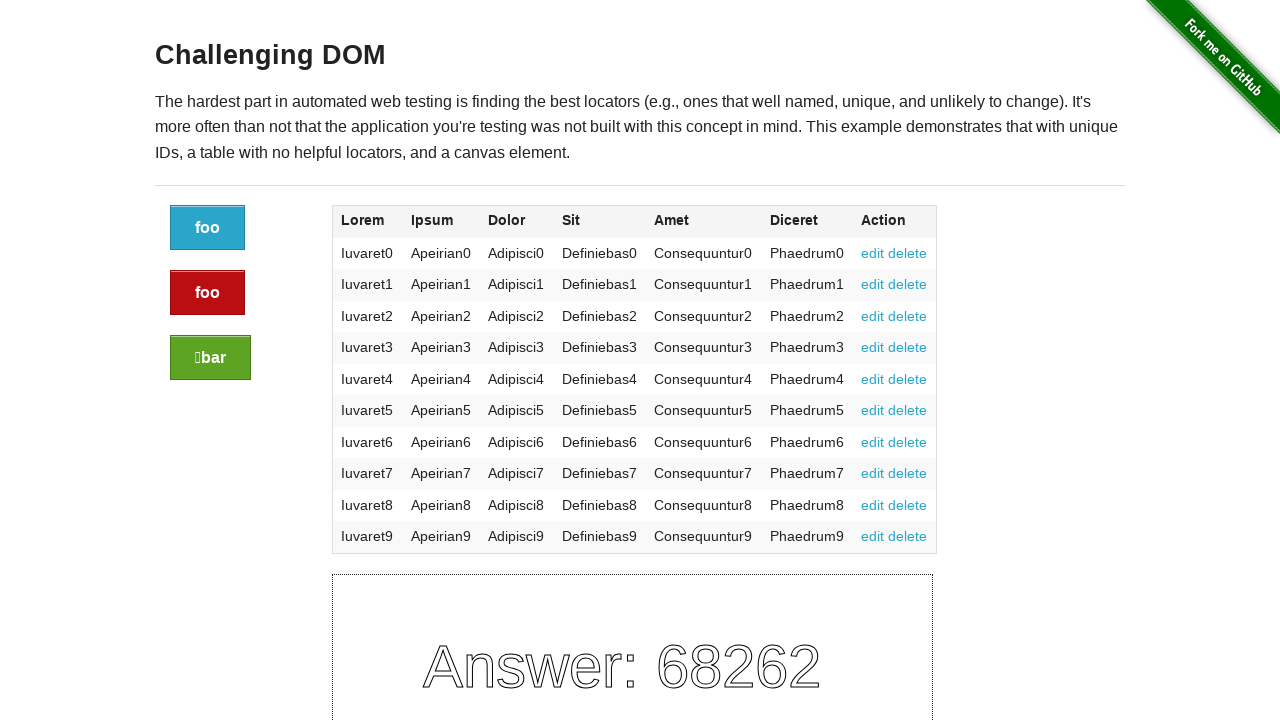

Table loaded and is visible
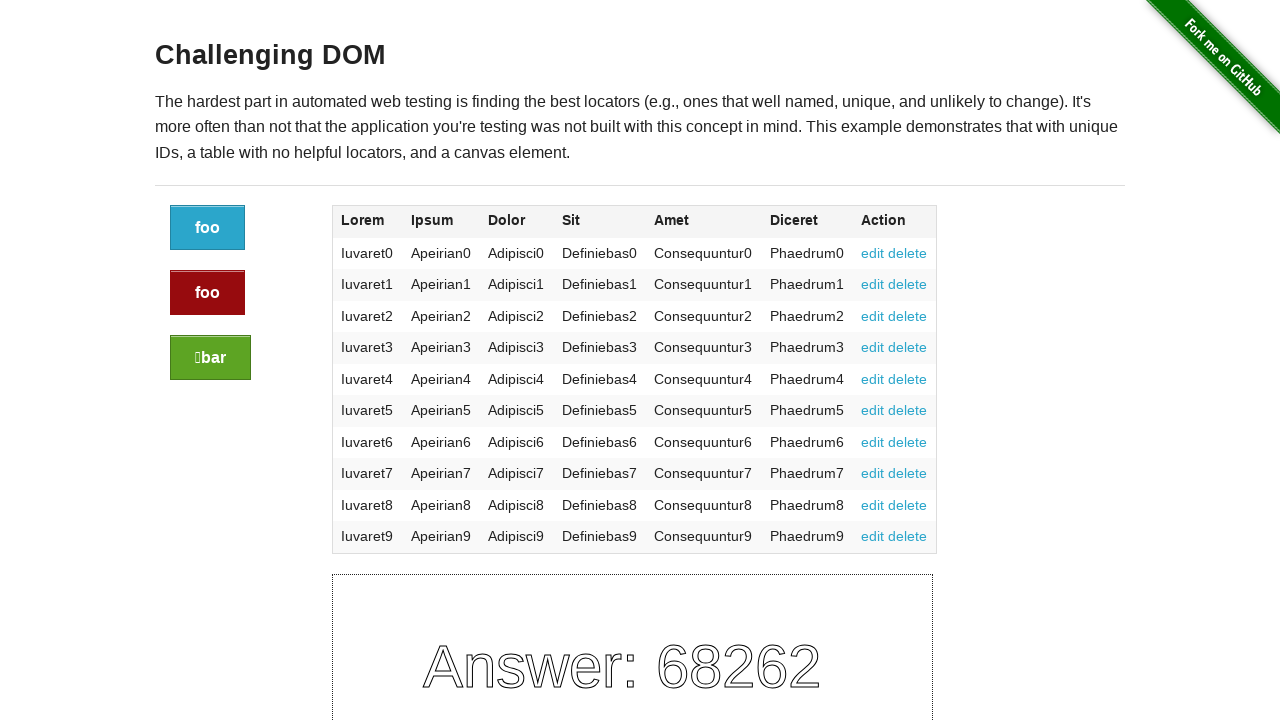

Retrieved text content from table cell at row 5, column 3
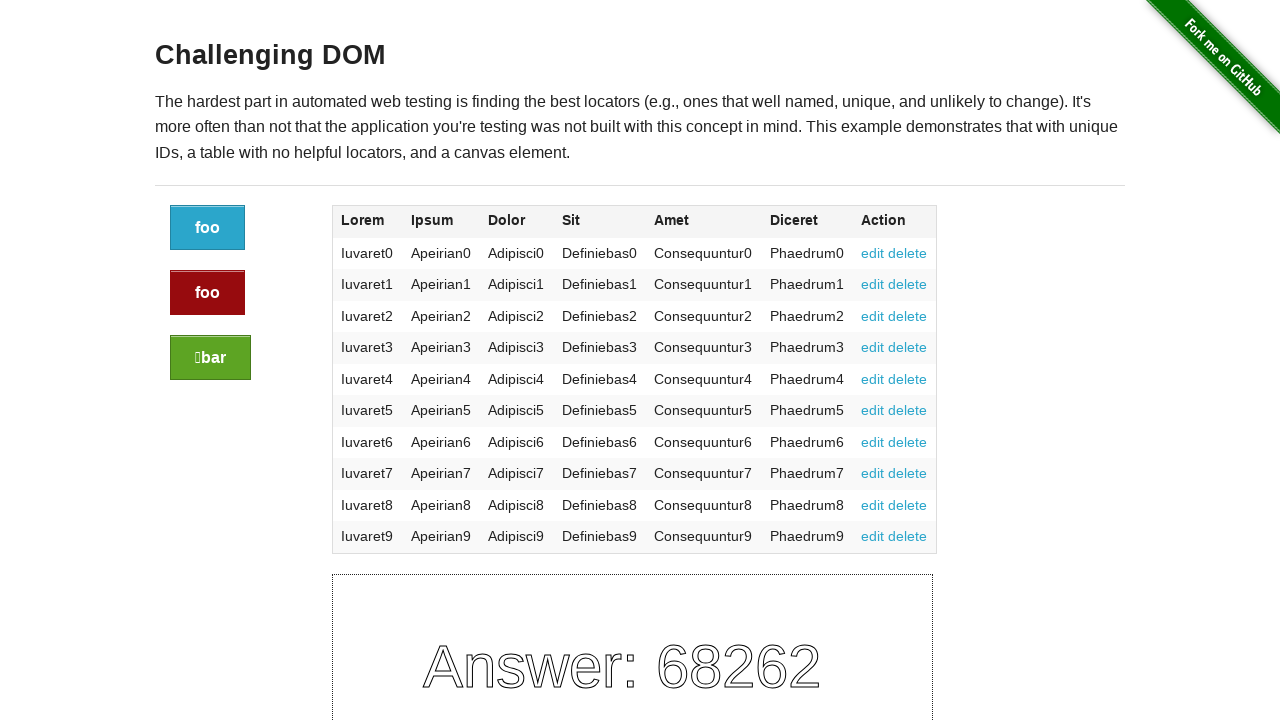

Verified that cell content is not empty
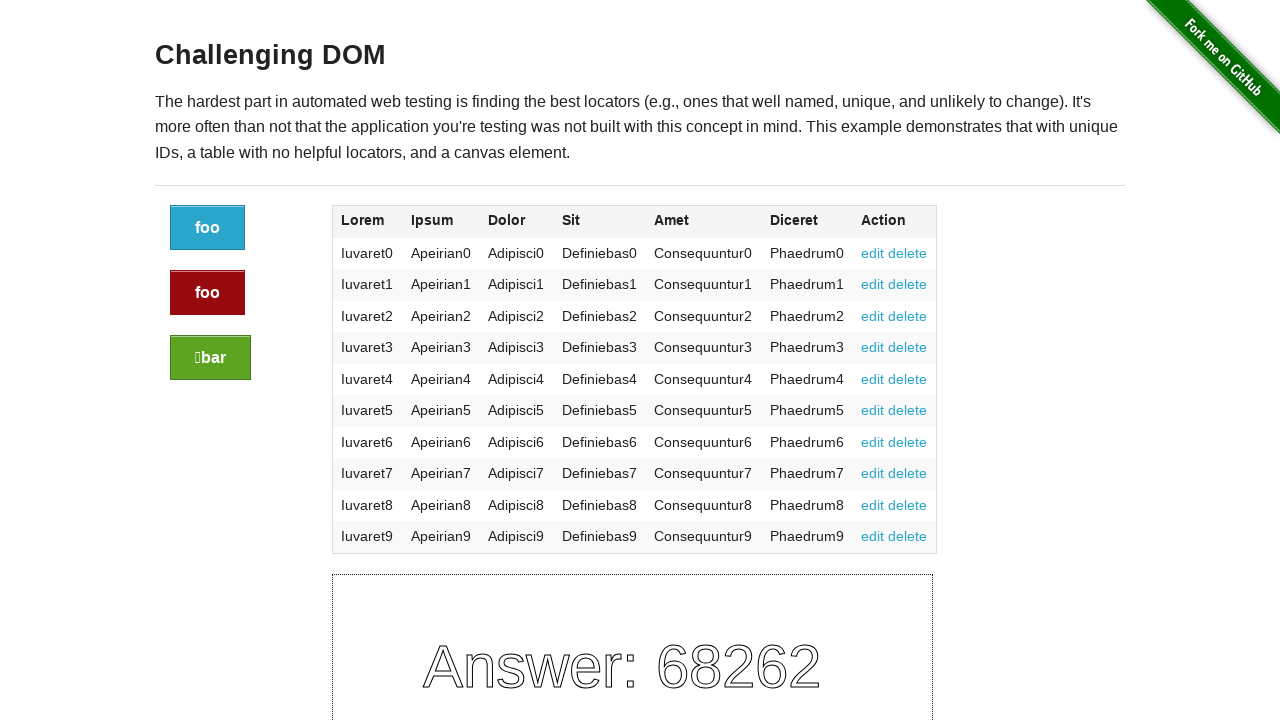

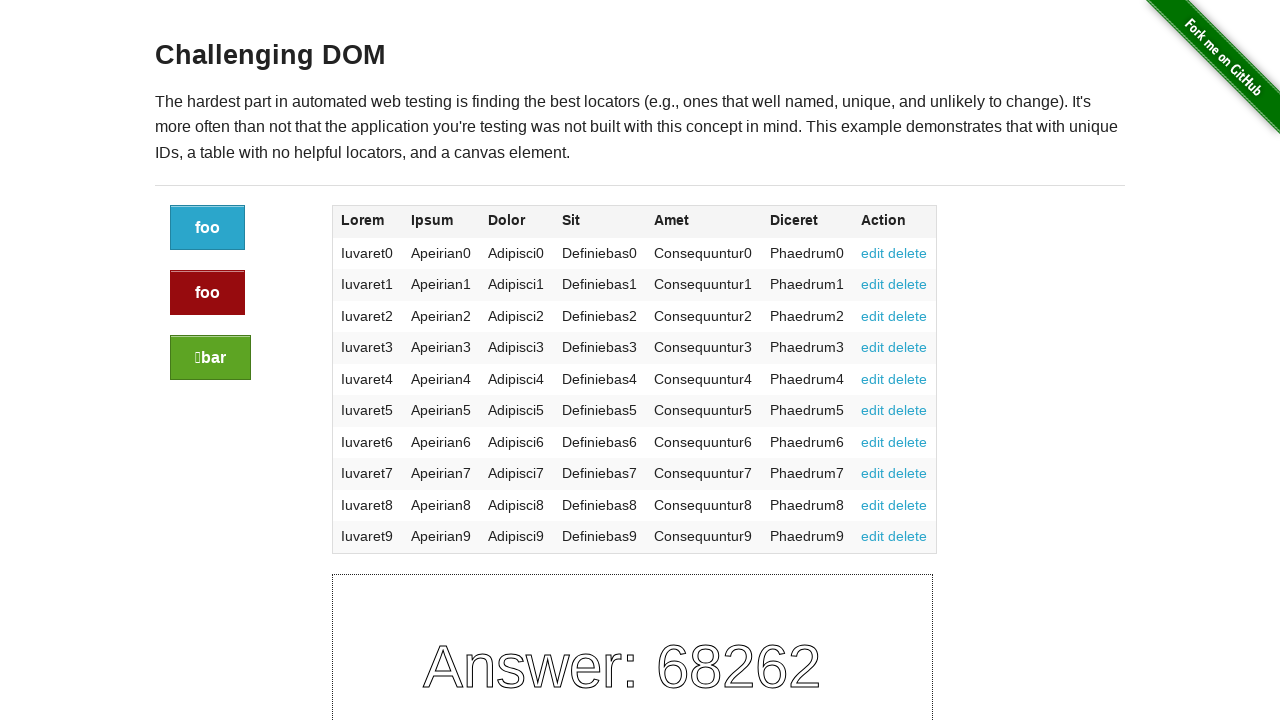